Tests checkbox functionality by clicking on a checkbox and verifying it becomes selected

Starting URL: https://formy-project.herokuapp.com/checkbox

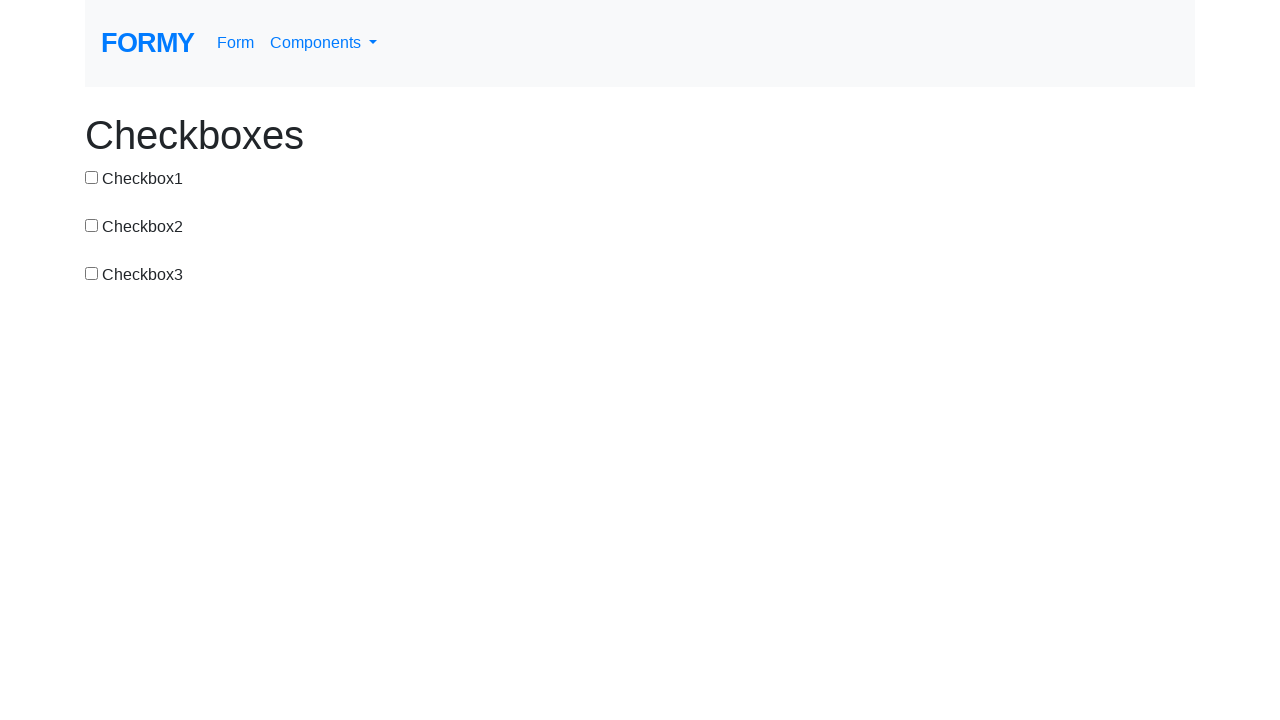

Clicked on the first checkbox at (92, 177) on #checkbox-1
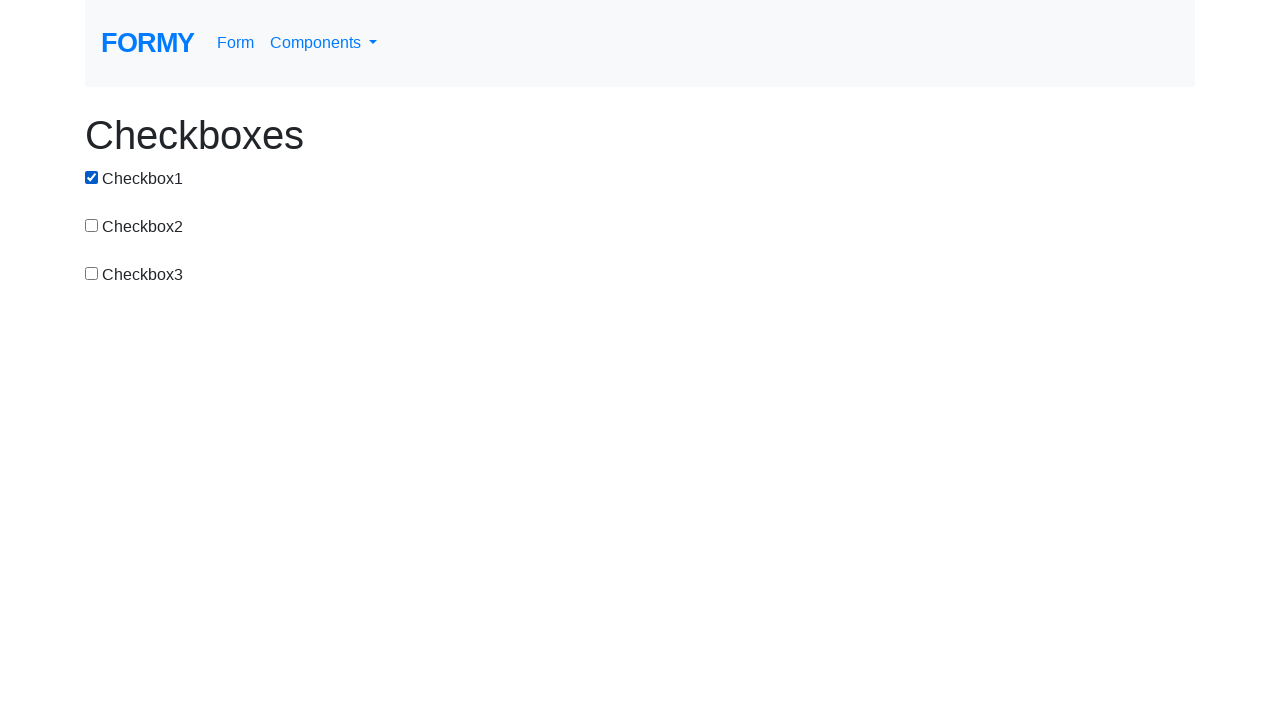

Verified that the first checkbox is selected
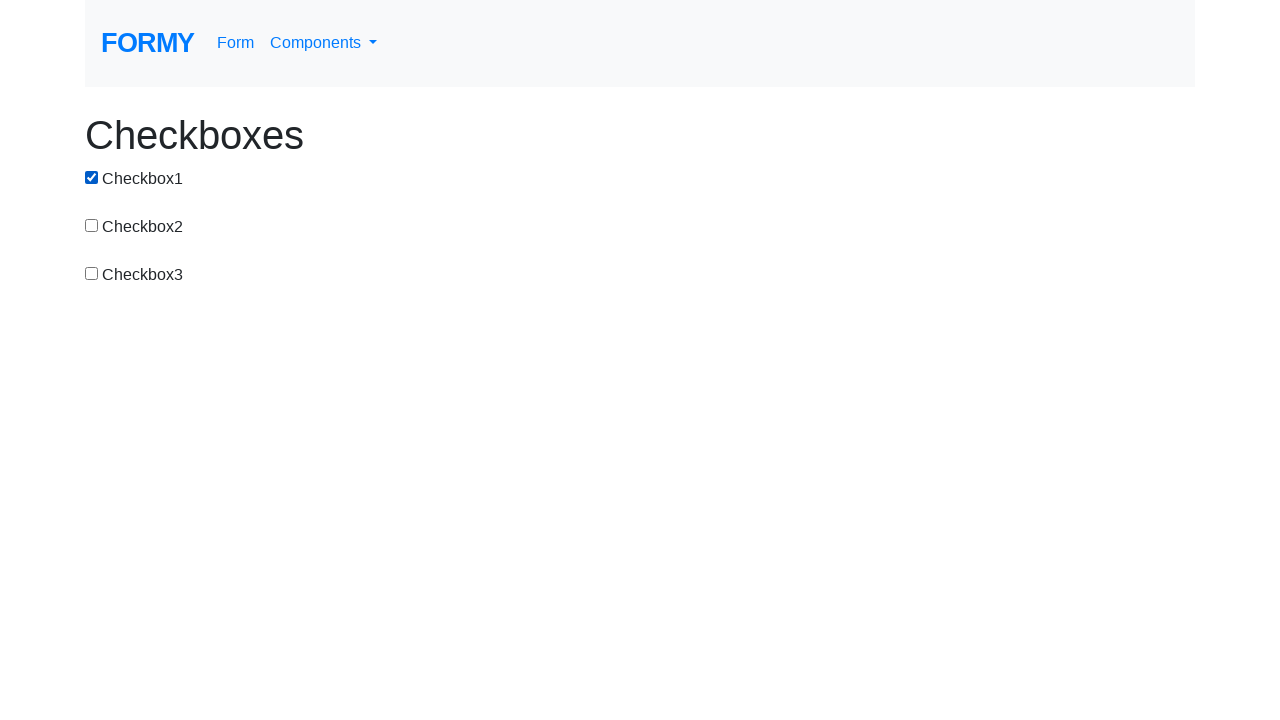

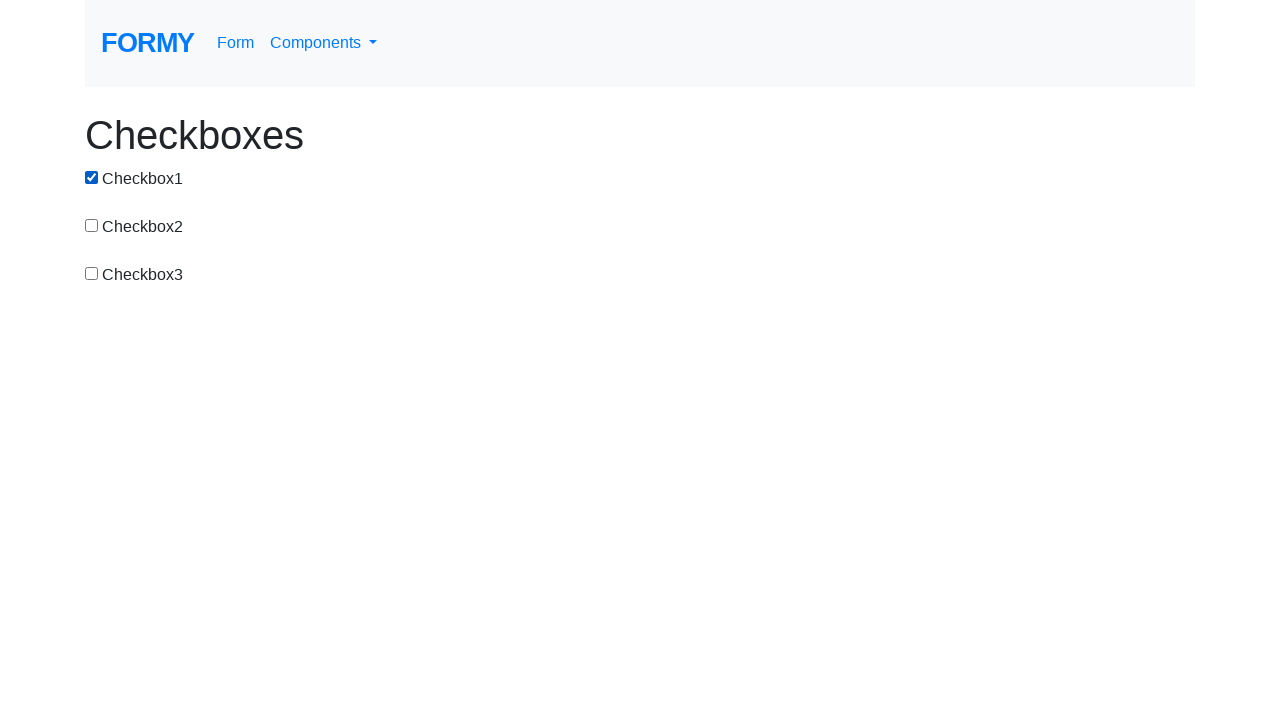